Tests YouTube search functionality by entering "cypress by testers talk" in the search box and submitting the search

Starting URL: https://www.youtube.com/

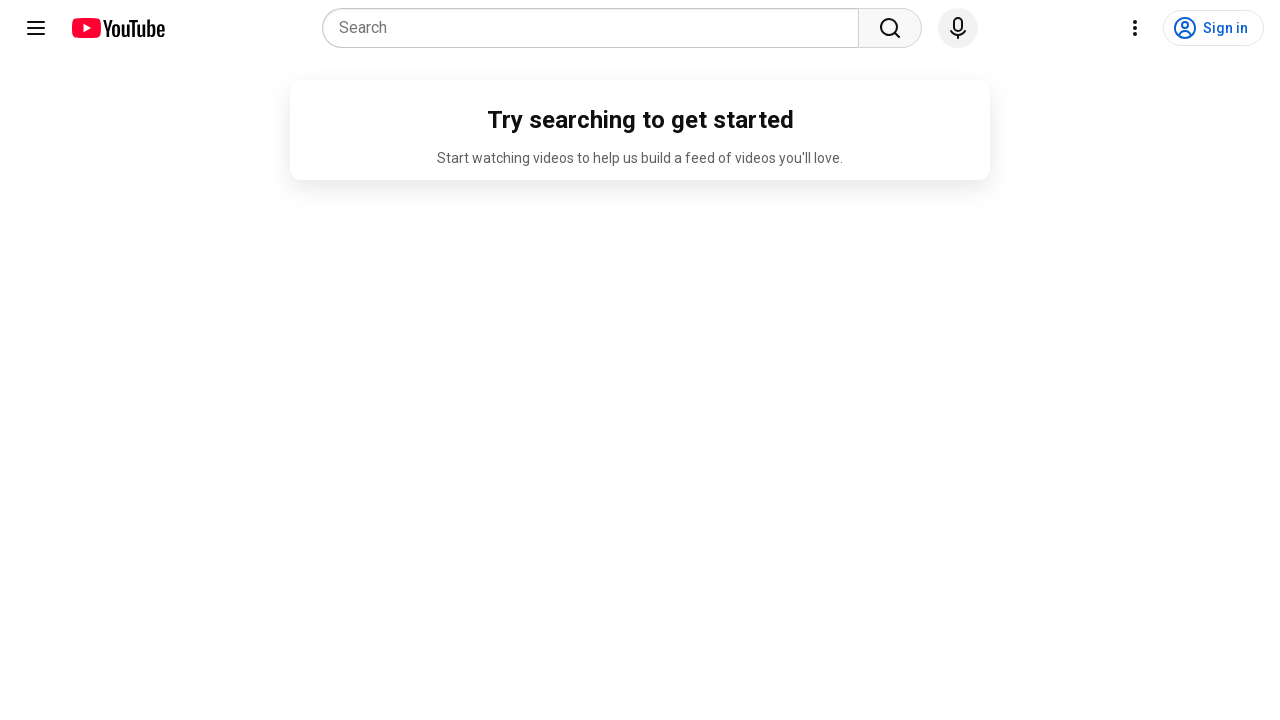

Clicked on YouTube search combobox at (596, 28) on internal:role=combobox[name="Search"i]
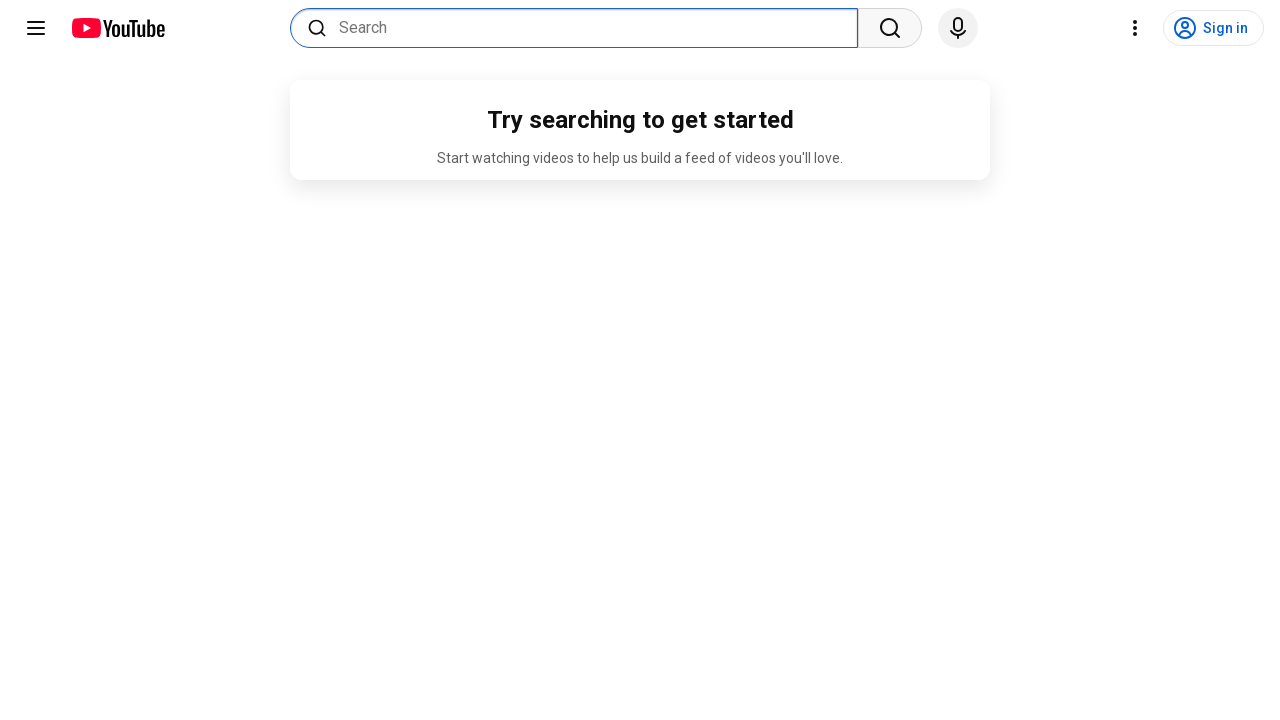

Filled search box with 'cypress by testers talk' on internal:role=combobox[name="Search"i]
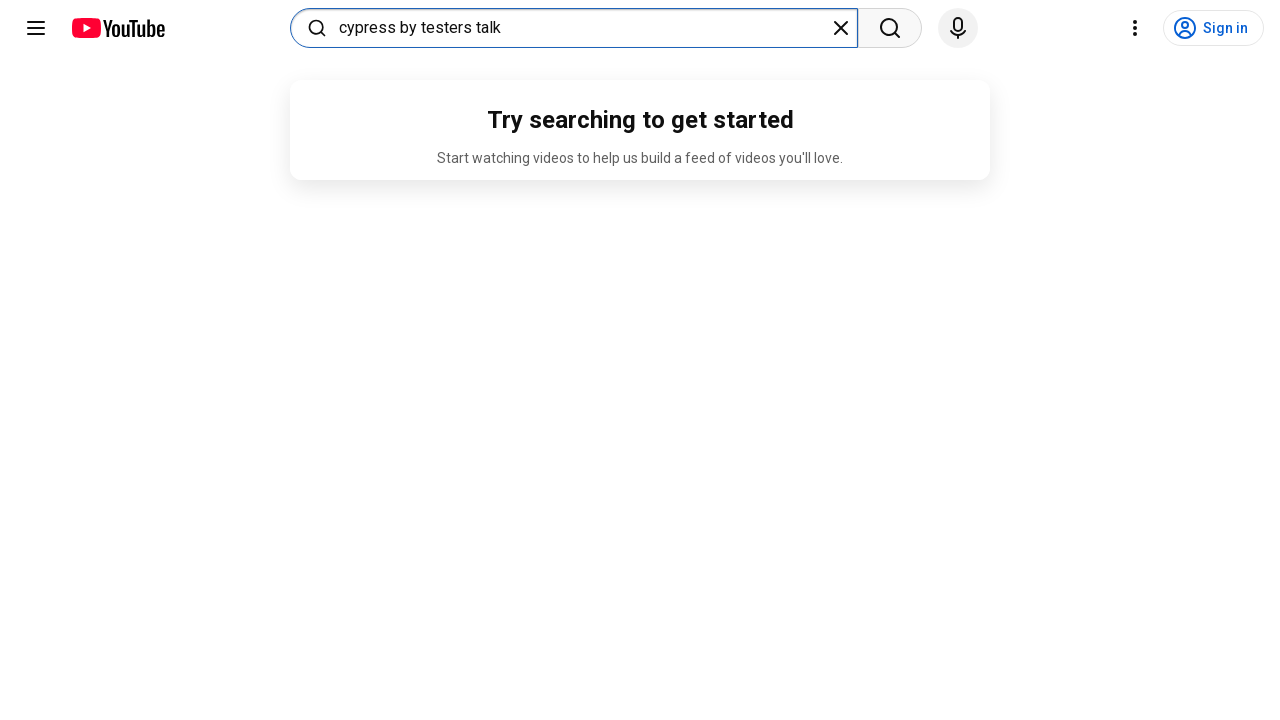

Pressed Enter to submit the search on internal:role=combobox[name="Search"i]
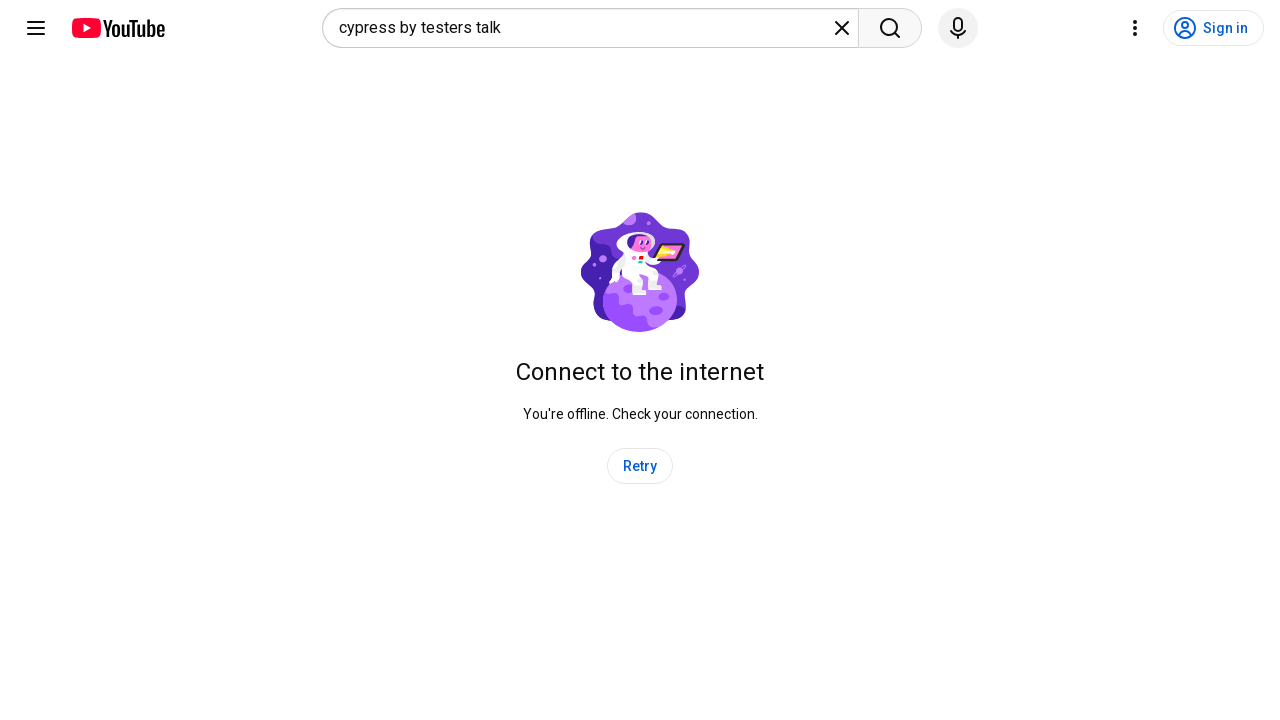

Waited 5 seconds for search results to load
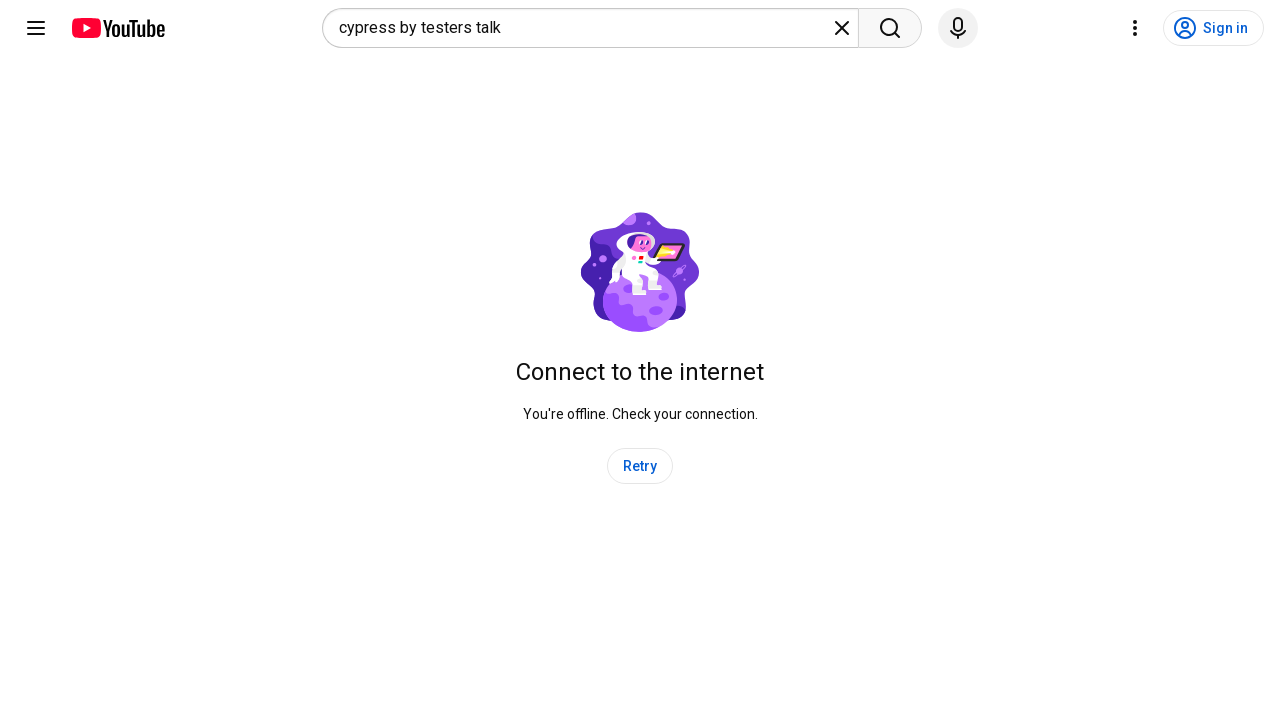

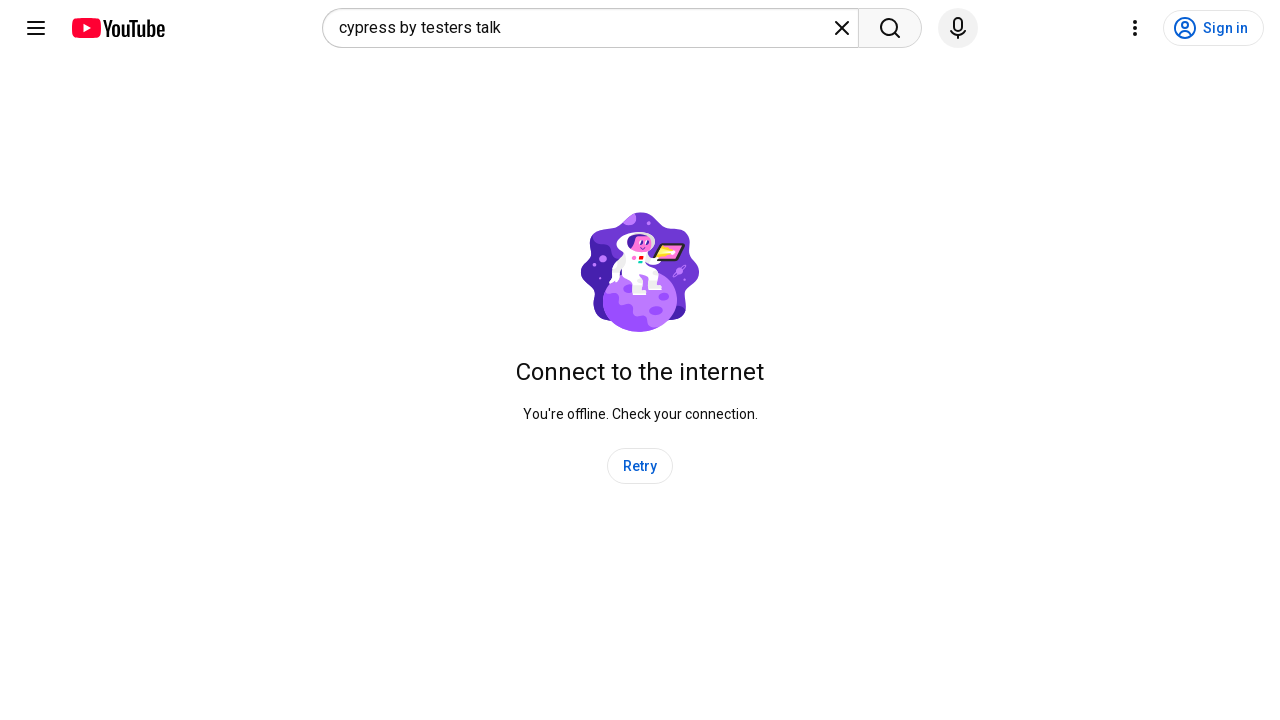